Tests window handling functionality by opening new tabs/windows via different buttons, switching between them to verify content, and returning to the parent window

Starting URL: https://demoqa.com/browser-windows

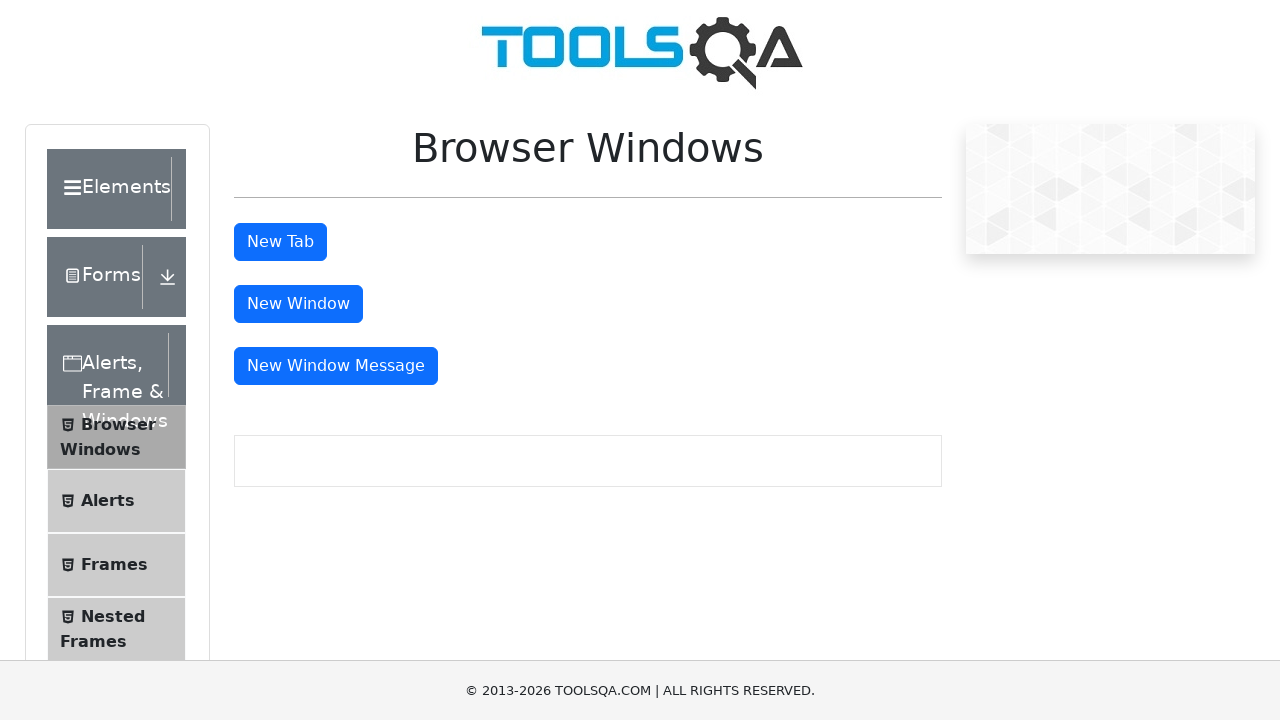

Obtained reference to main window/tab
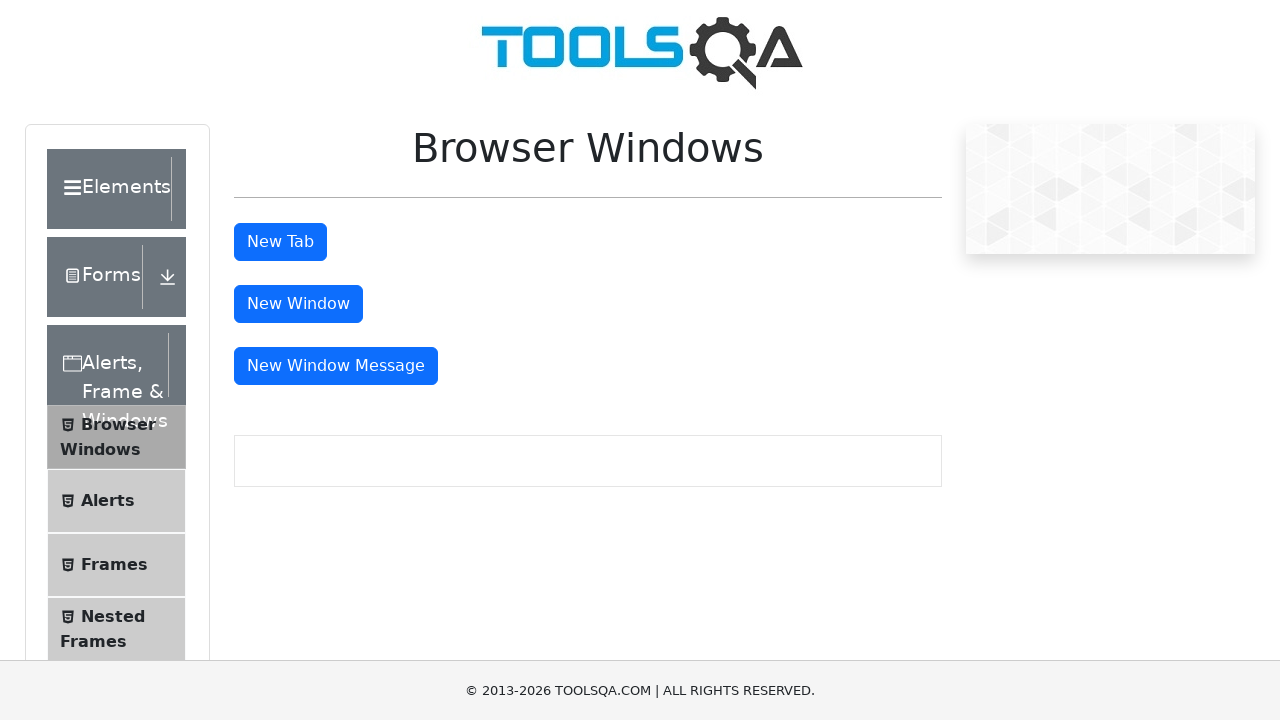

Clicked tab button to open new tab at (280, 242) on #tabButton
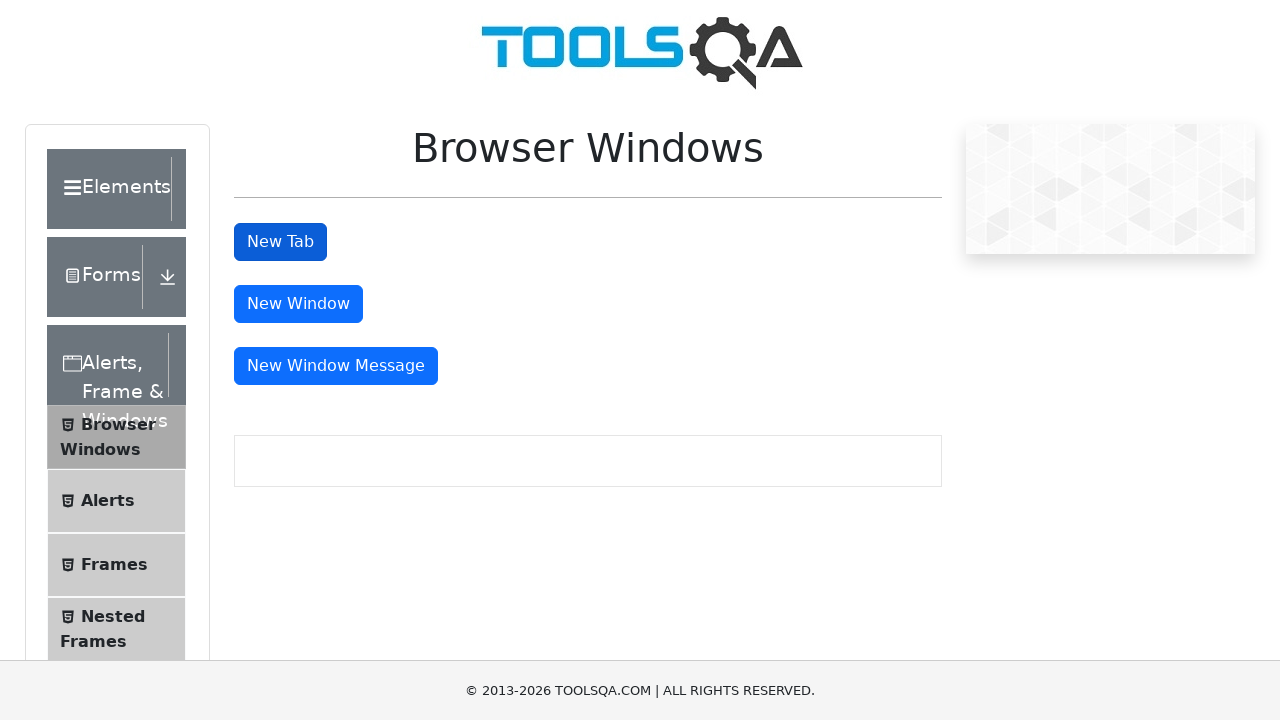

Captured new tab reference
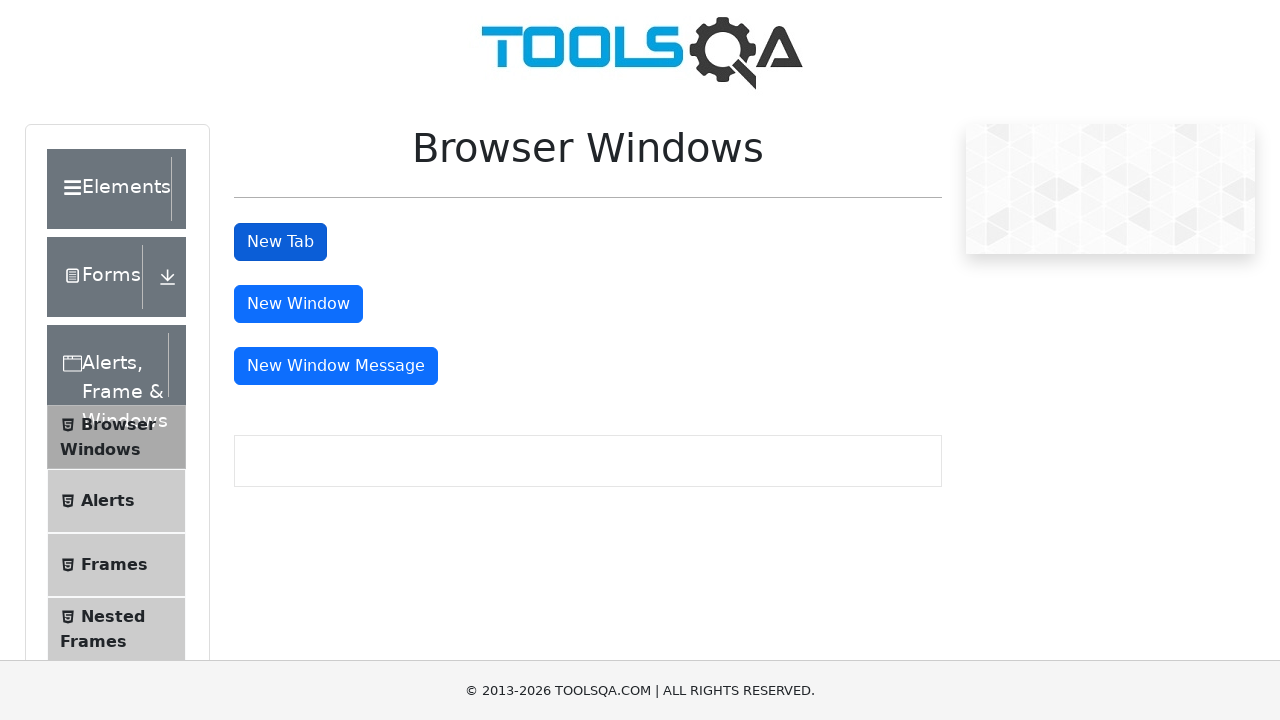

Waited for sample heading to load in new tab
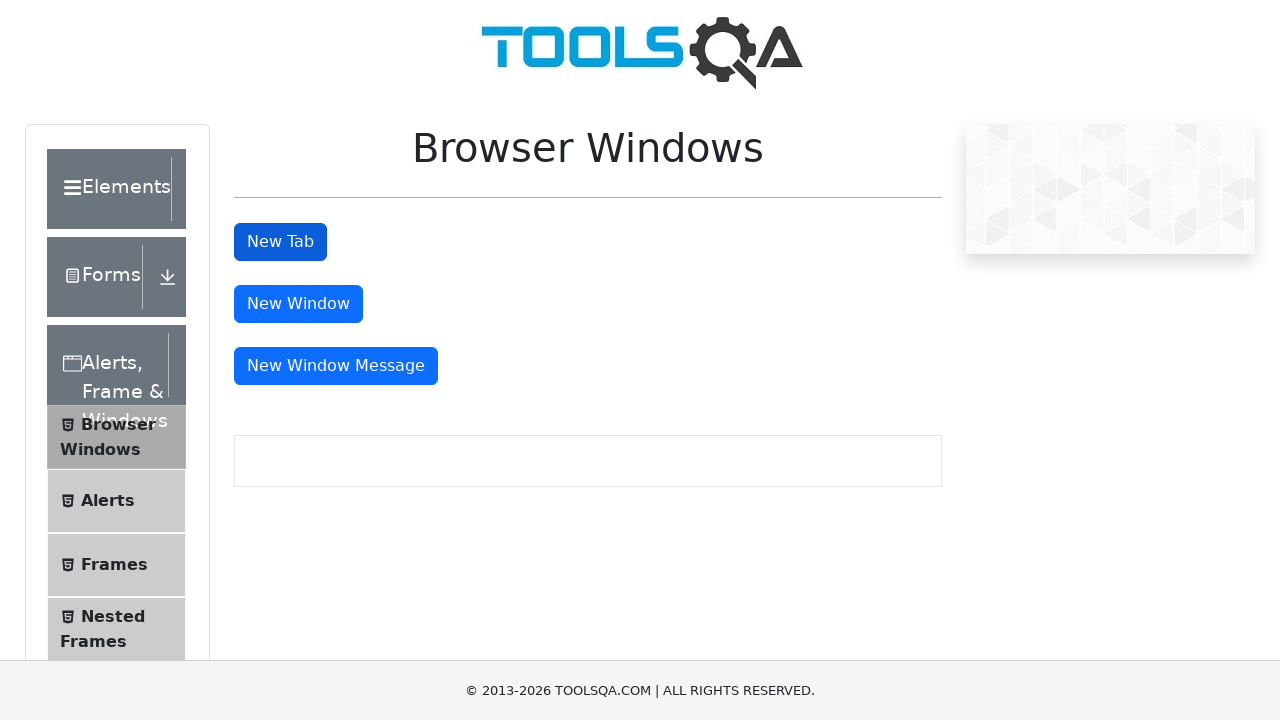

Retrieved heading text from new tab
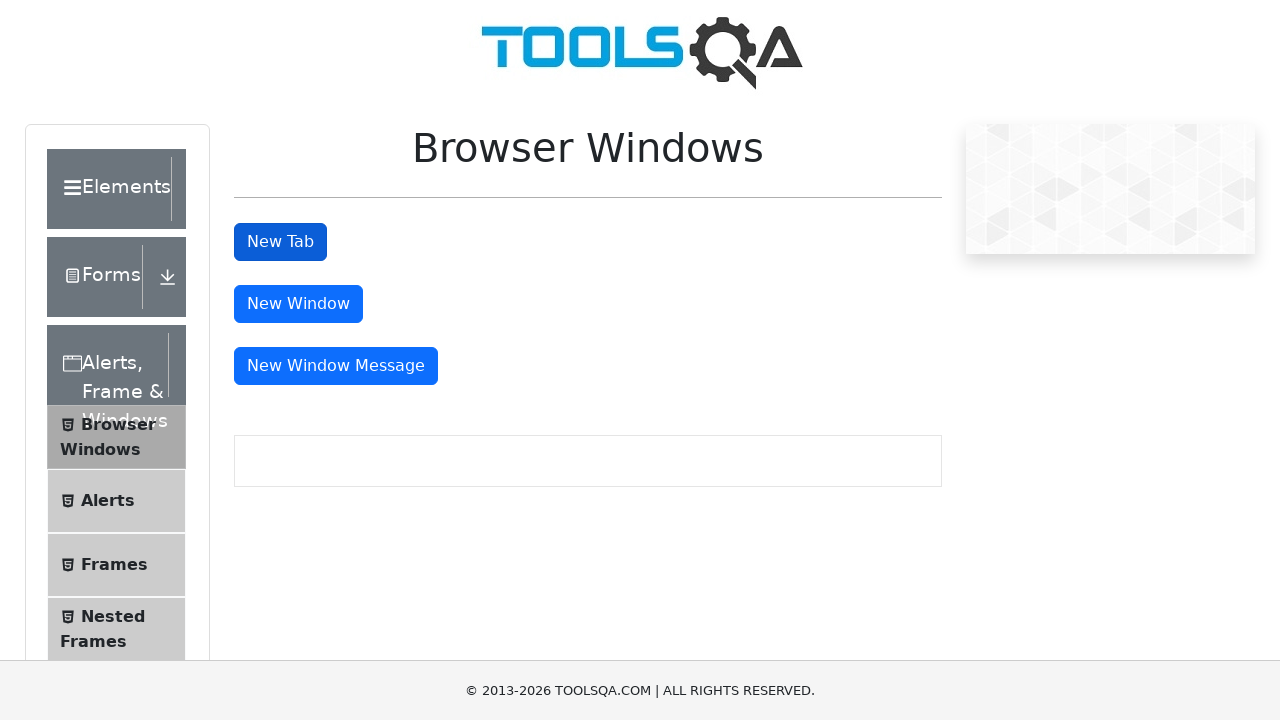

Verified heading text matches expected content in new tab
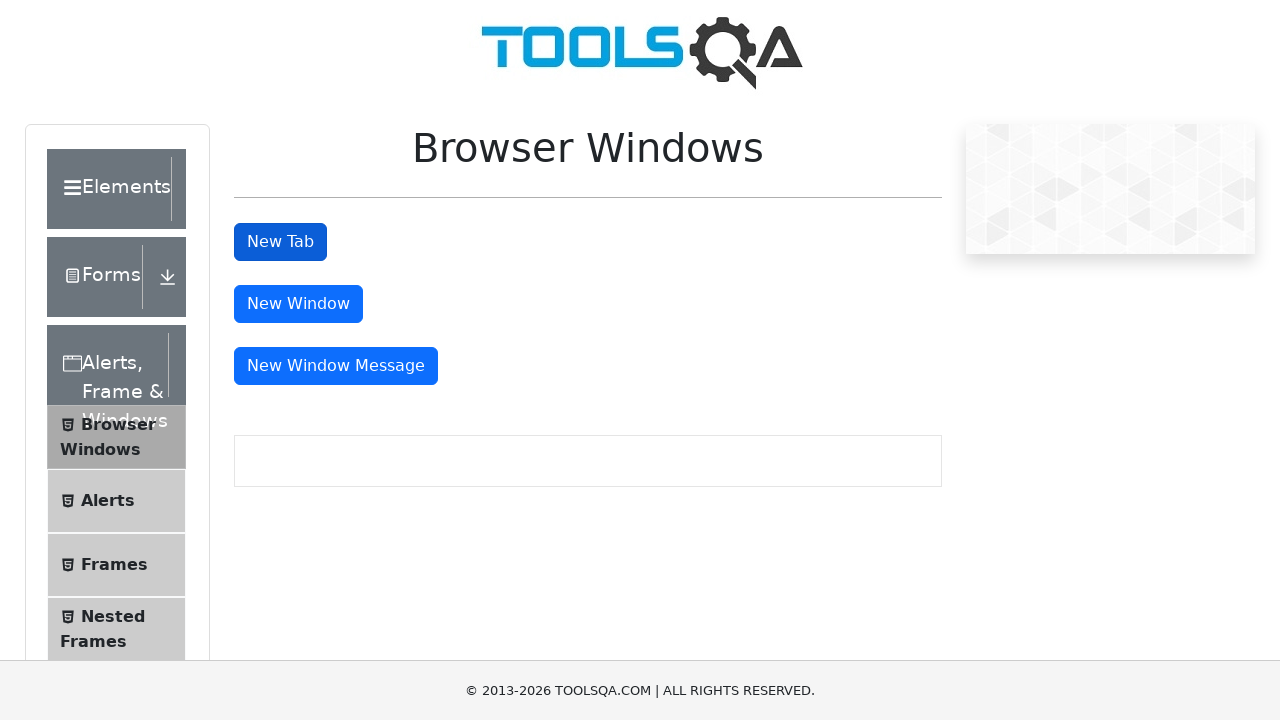

Closed new tab
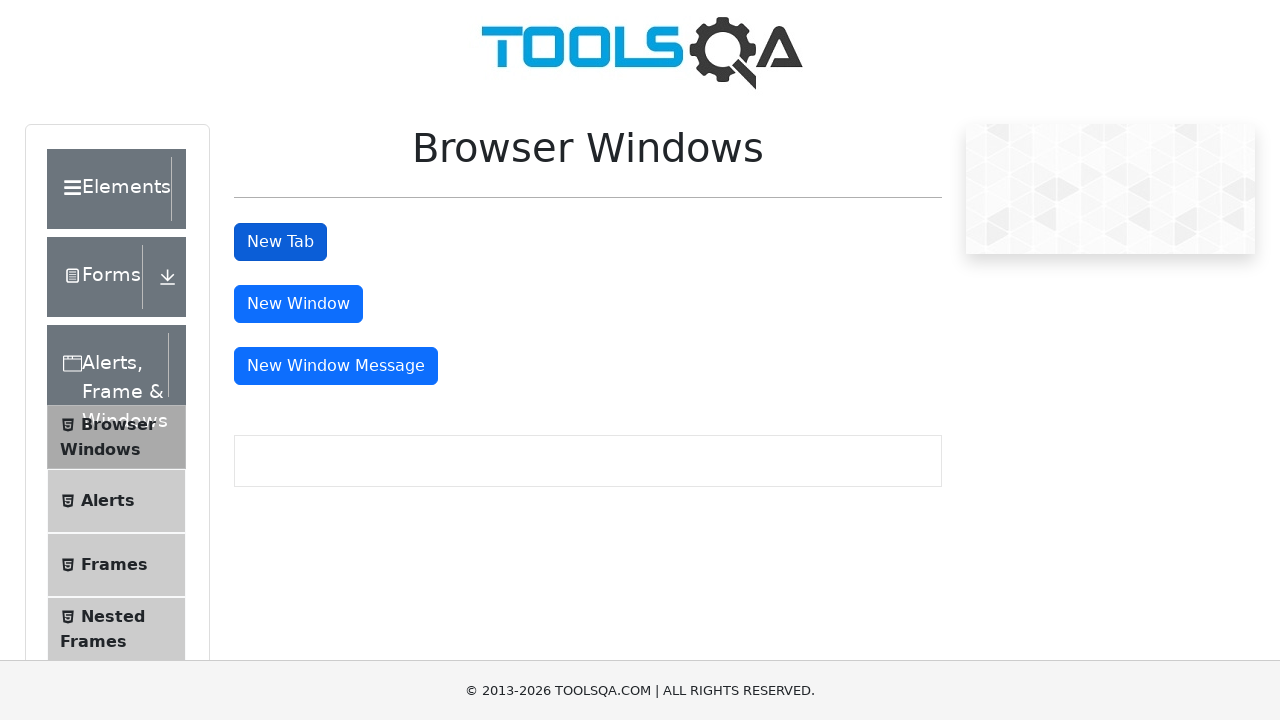

Clicked window button to open new window at (298, 304) on #windowButton
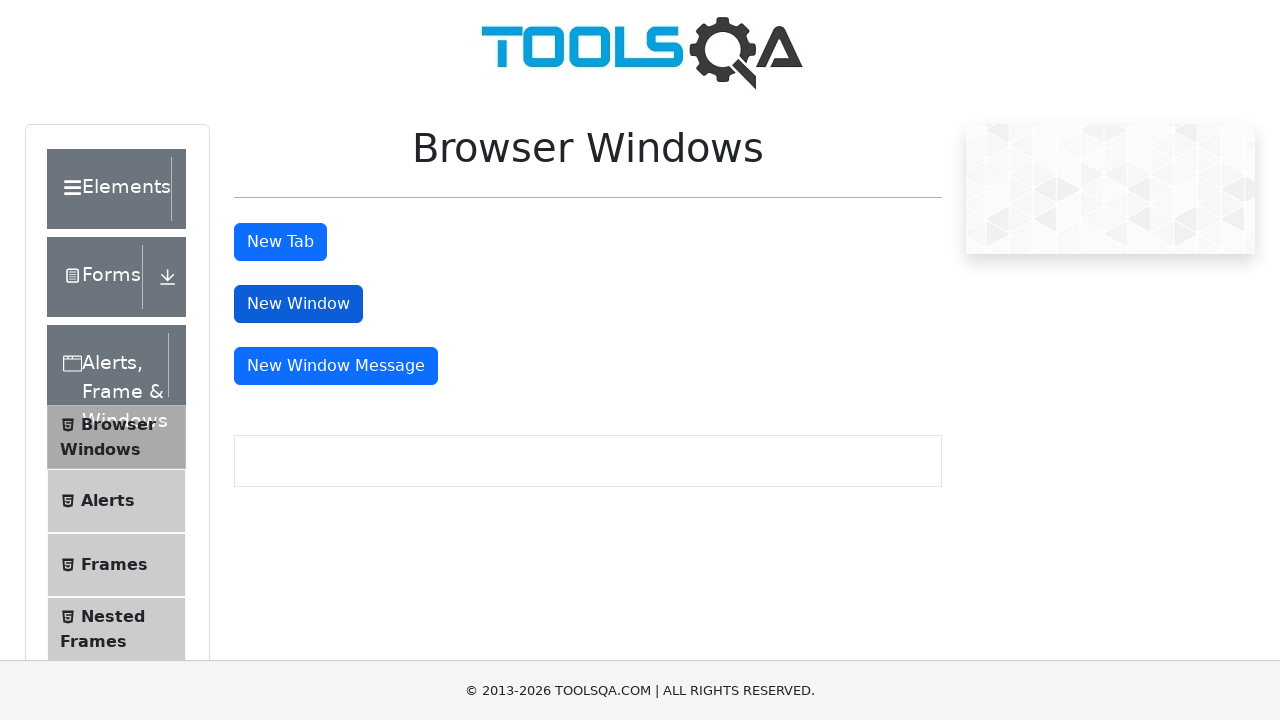

Captured new window reference
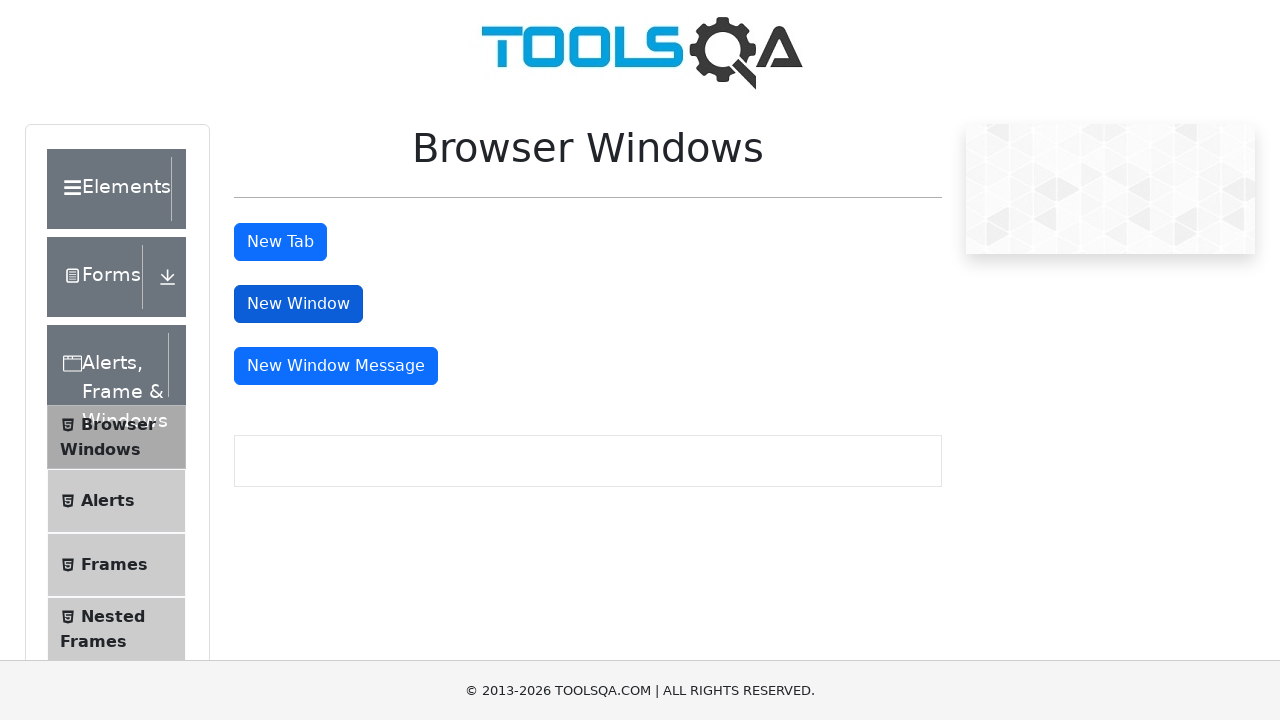

Waited for sample heading to load in new window
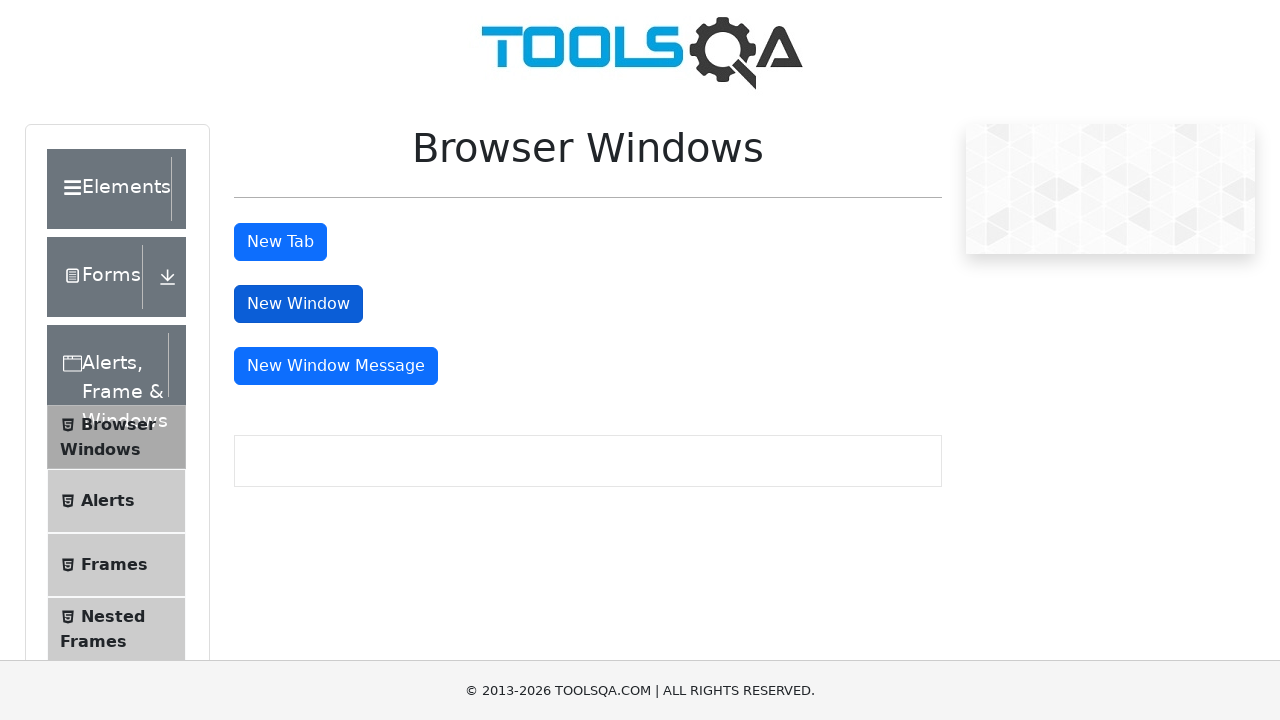

Retrieved heading text from new window
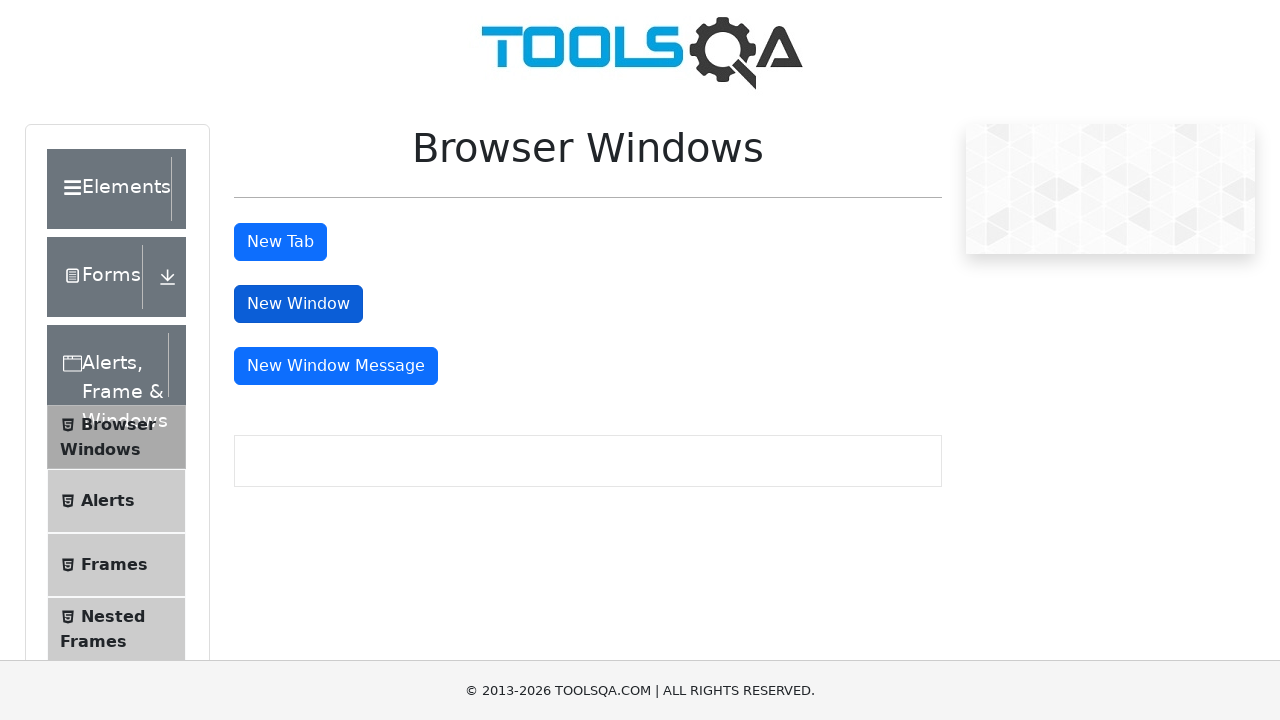

Verified heading text matches expected content in new window
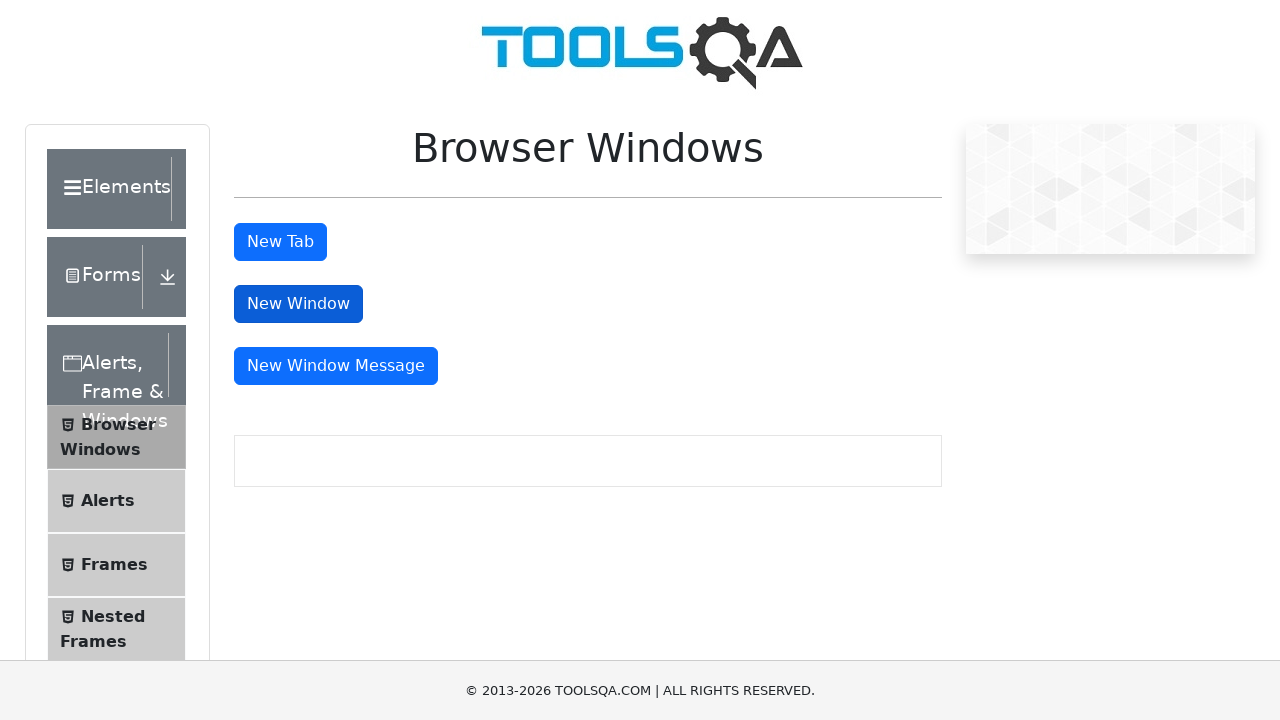

Clicked message window button from main window at (336, 366) on #messageWindowButton
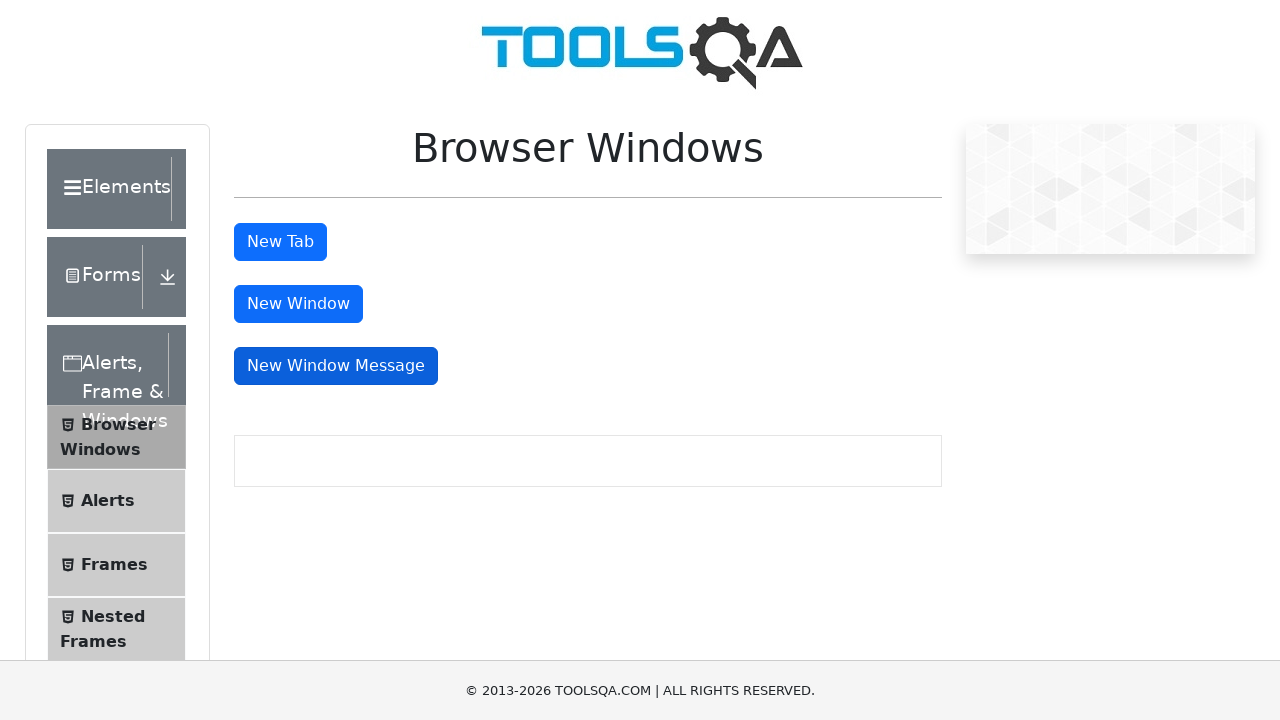

Captured message window reference
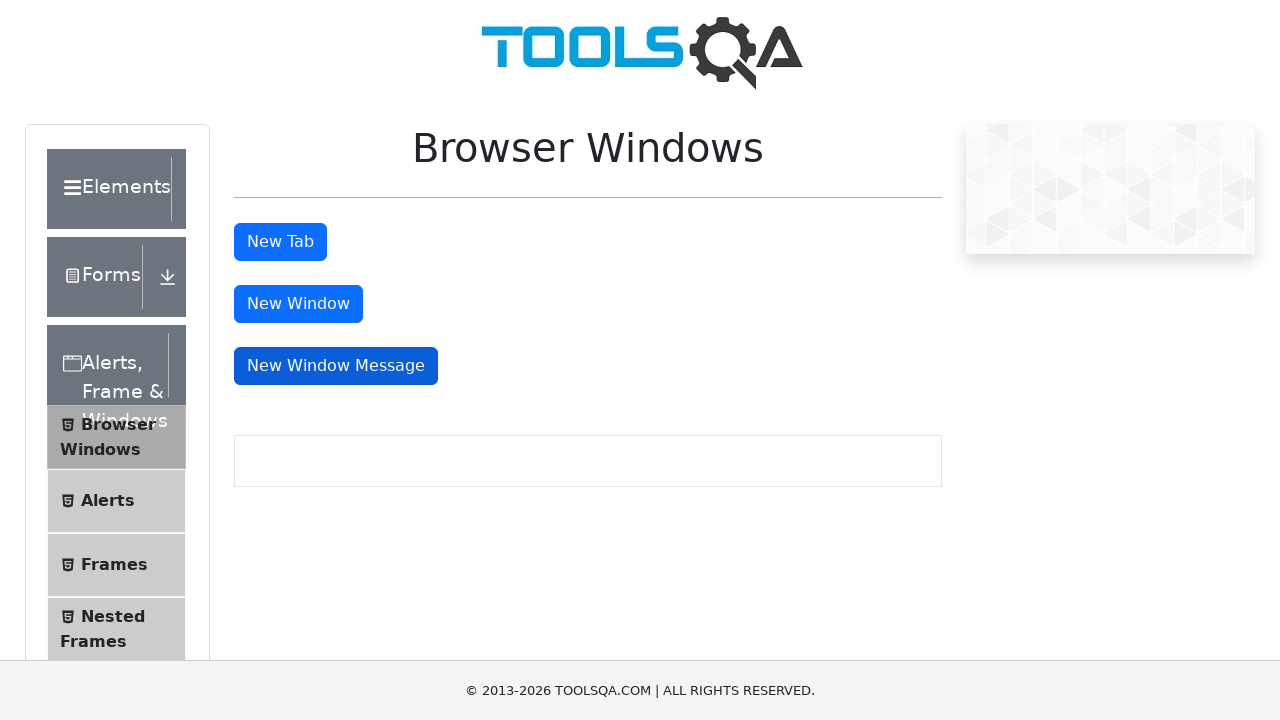

Waited for message window to load completely
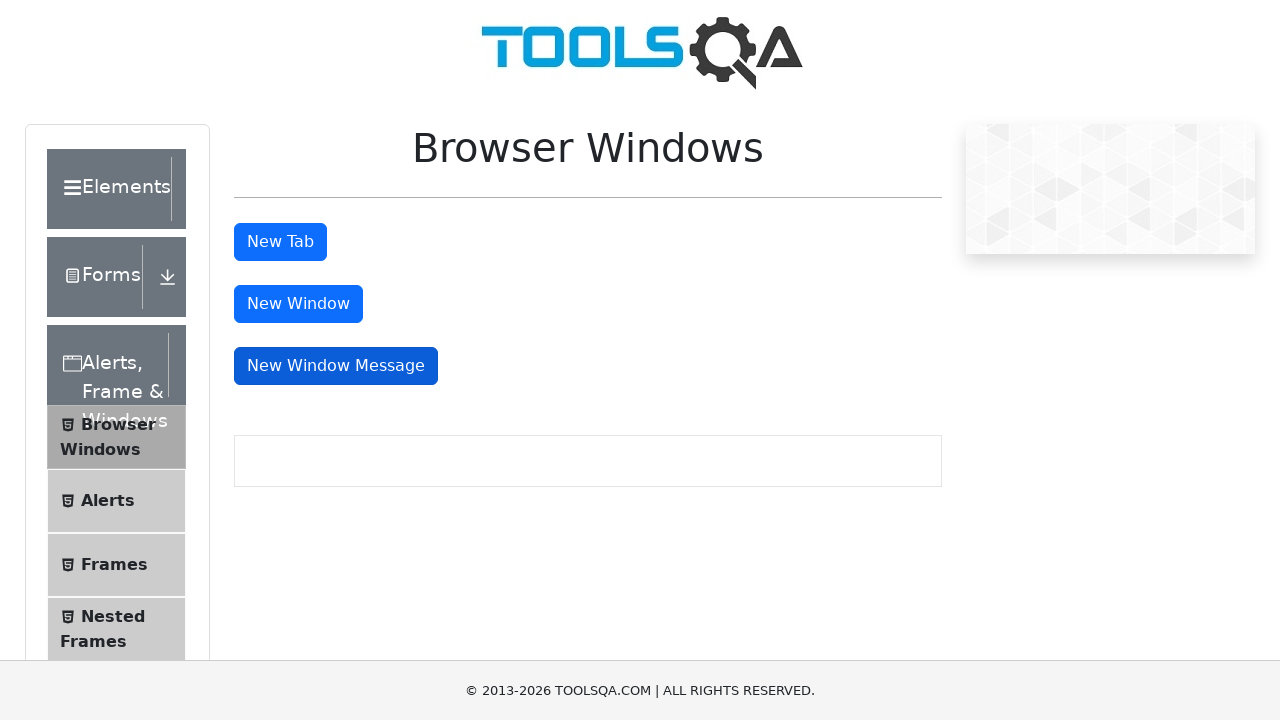

Retrieved body text from message window
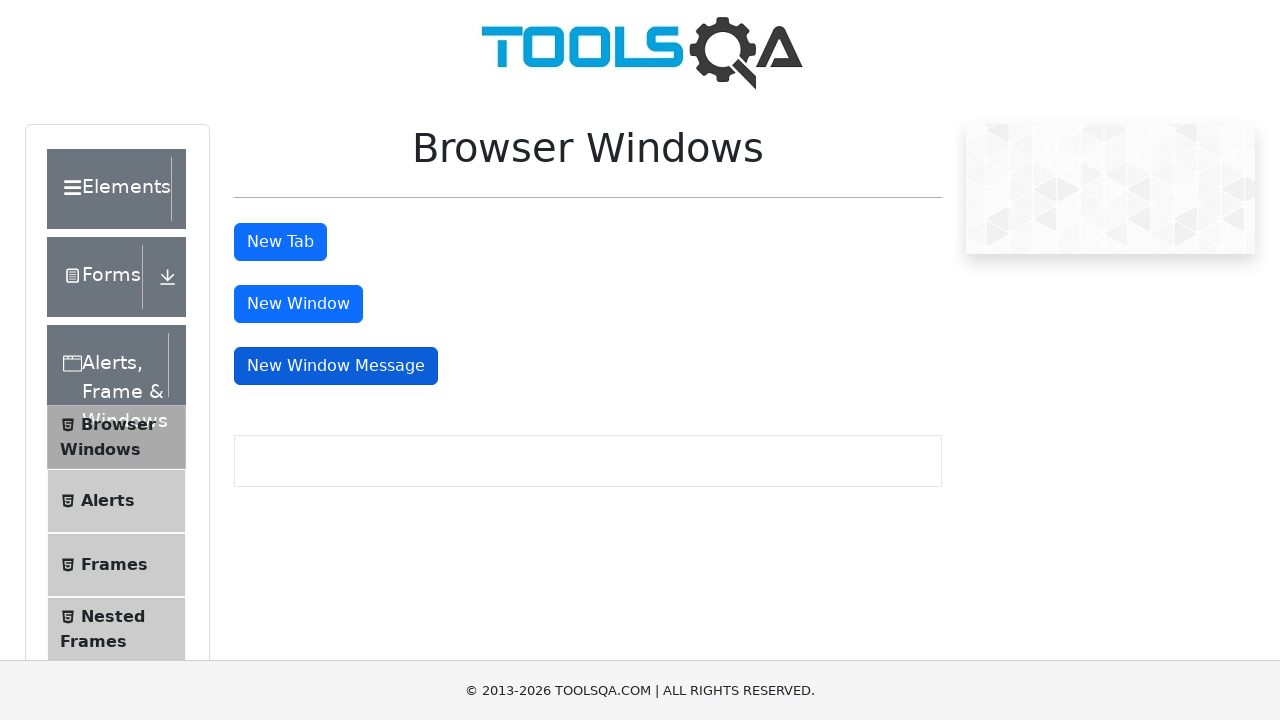

Verified expected message text is present in message window
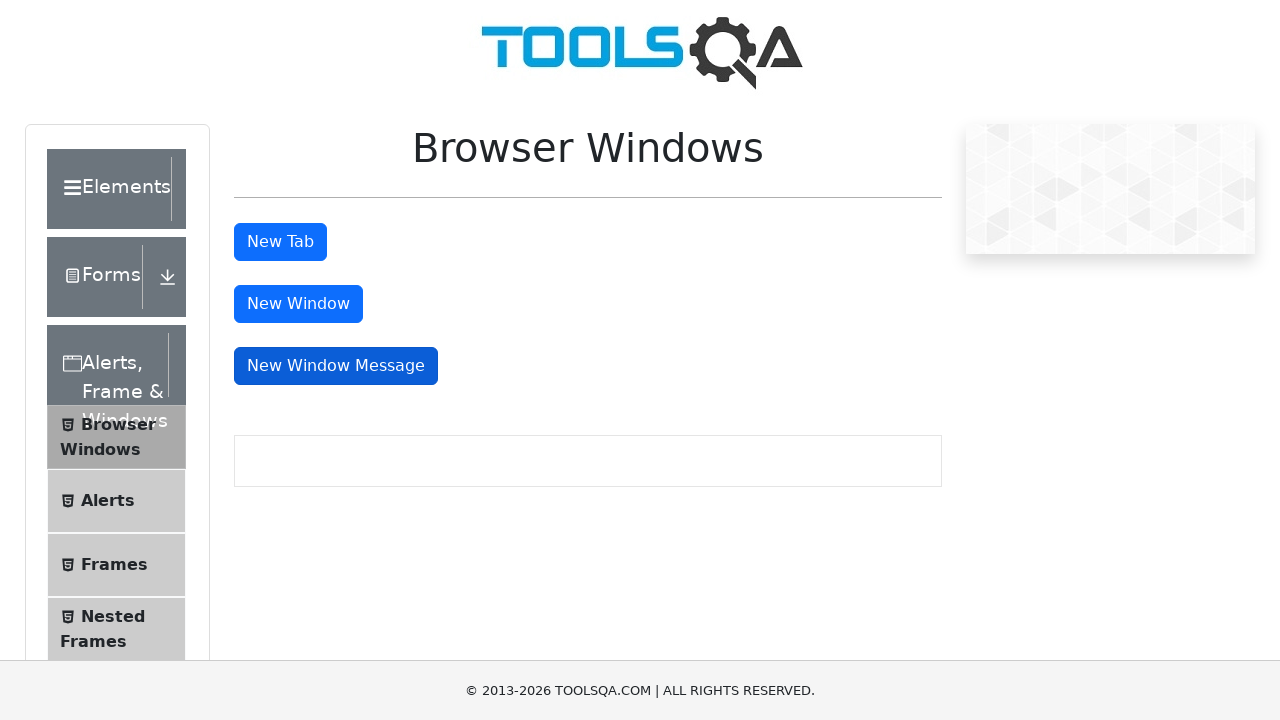

Closed new window
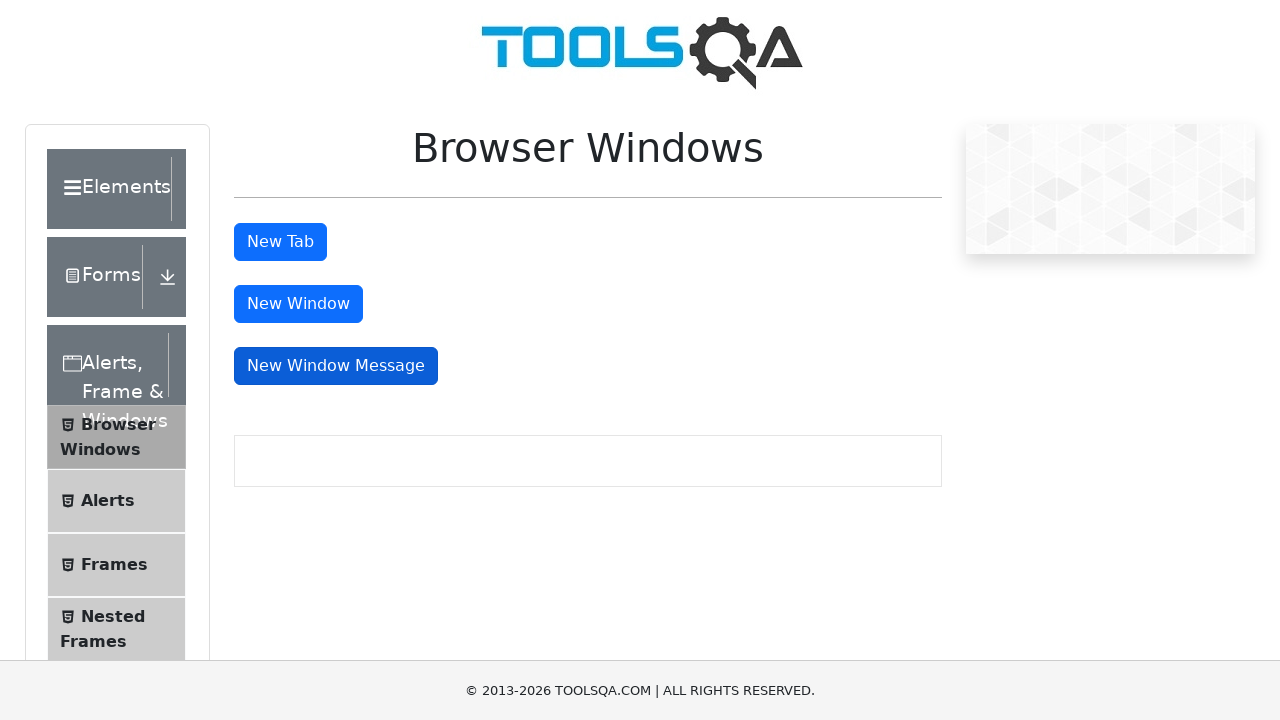

Closed message window
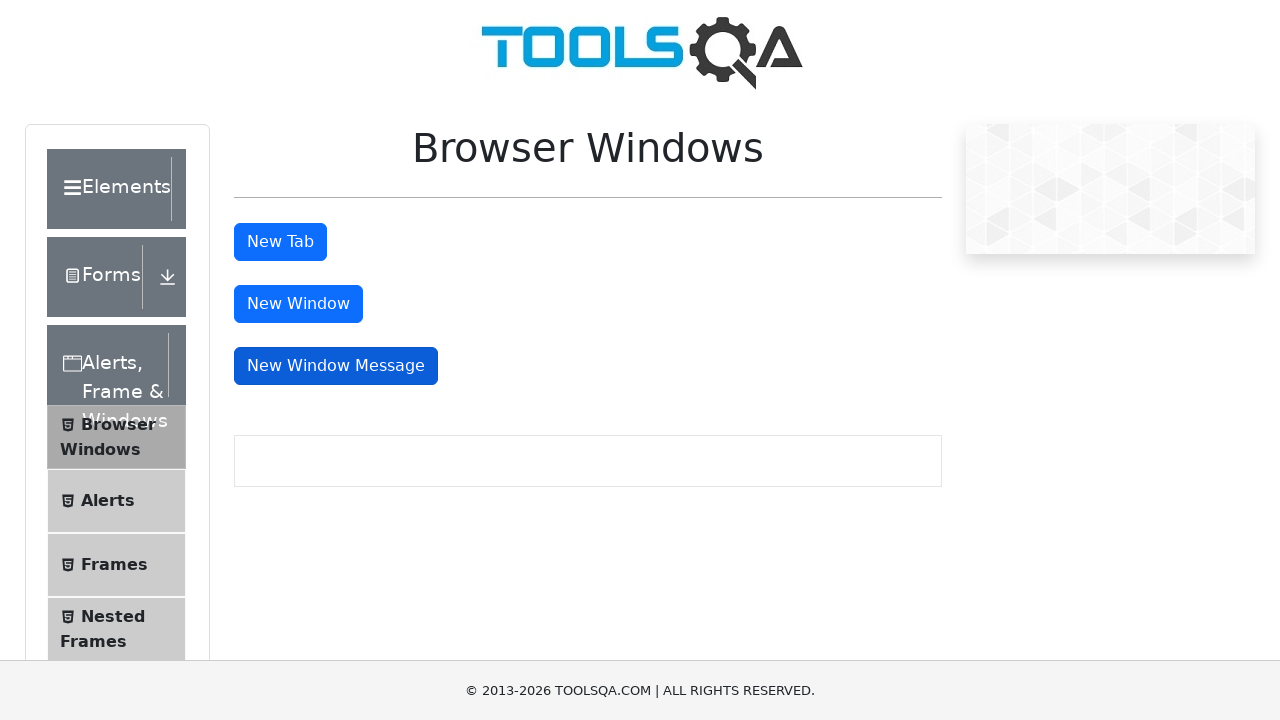

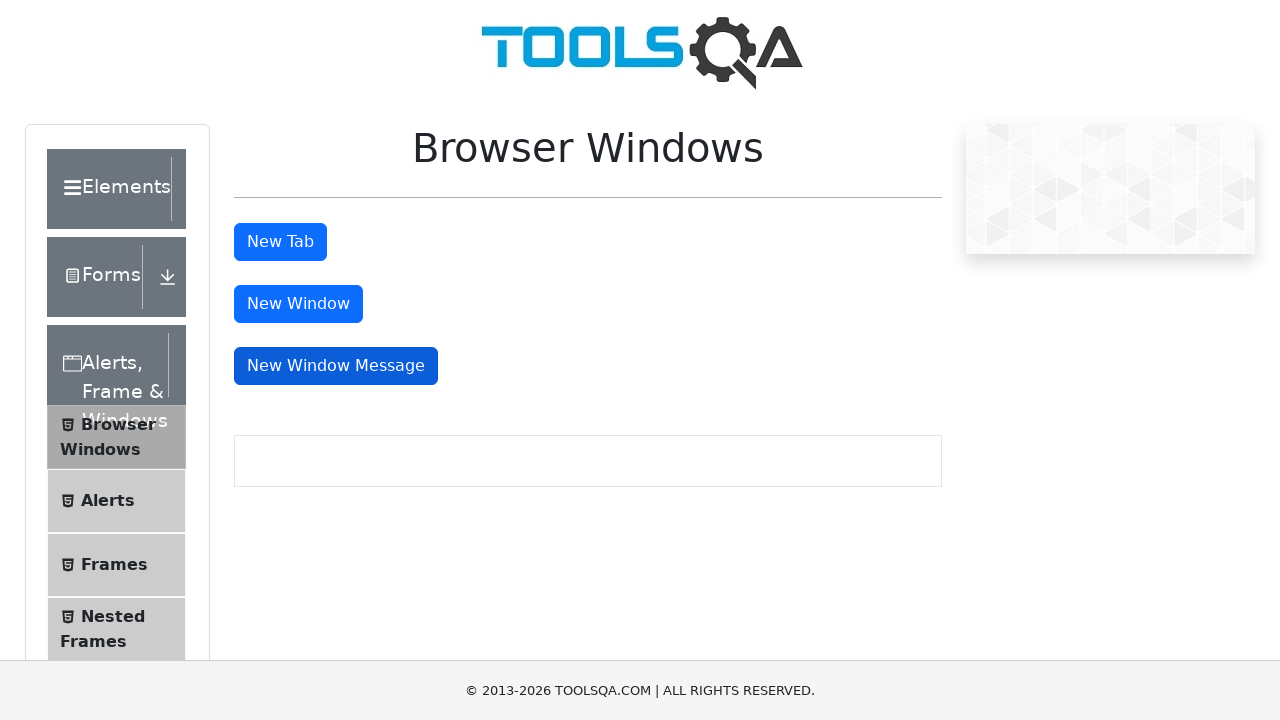